Tests dynamic control behavior by checking text field state, toggling its enabled status, and entering text

Starting URL: https://training-support.net/webelements/dynamic-controls

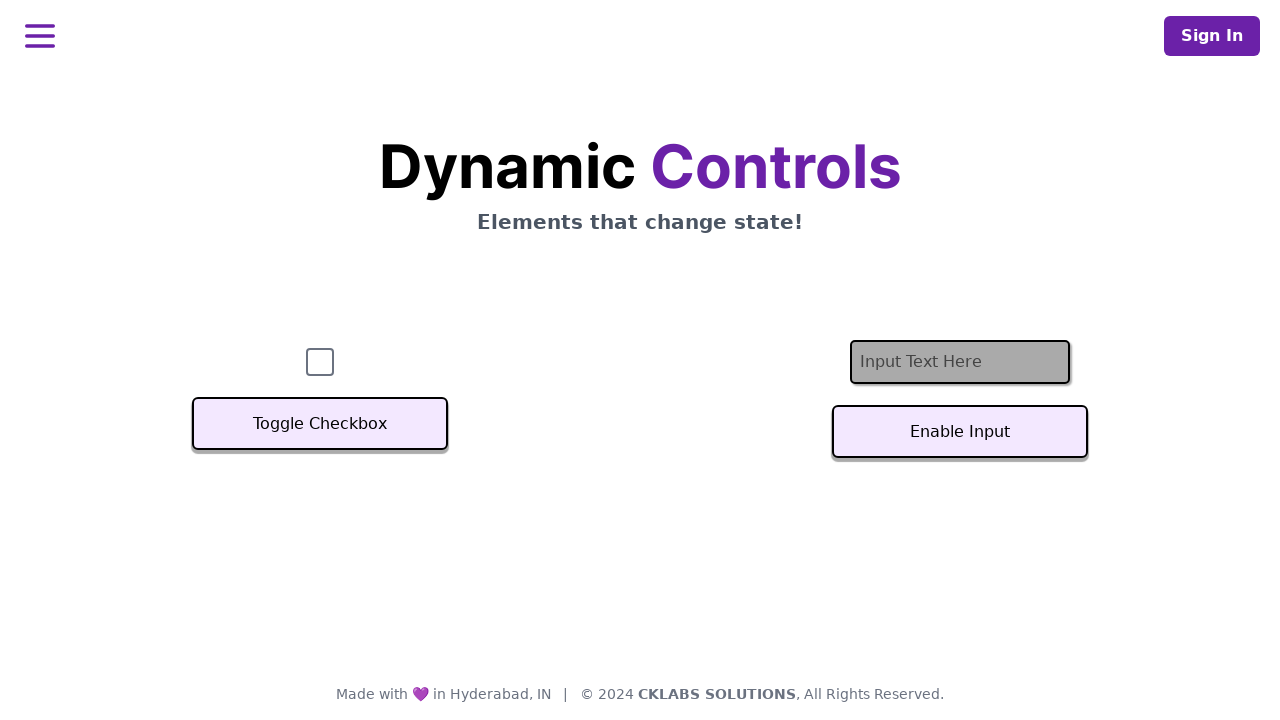

Navigated to dynamic controls page
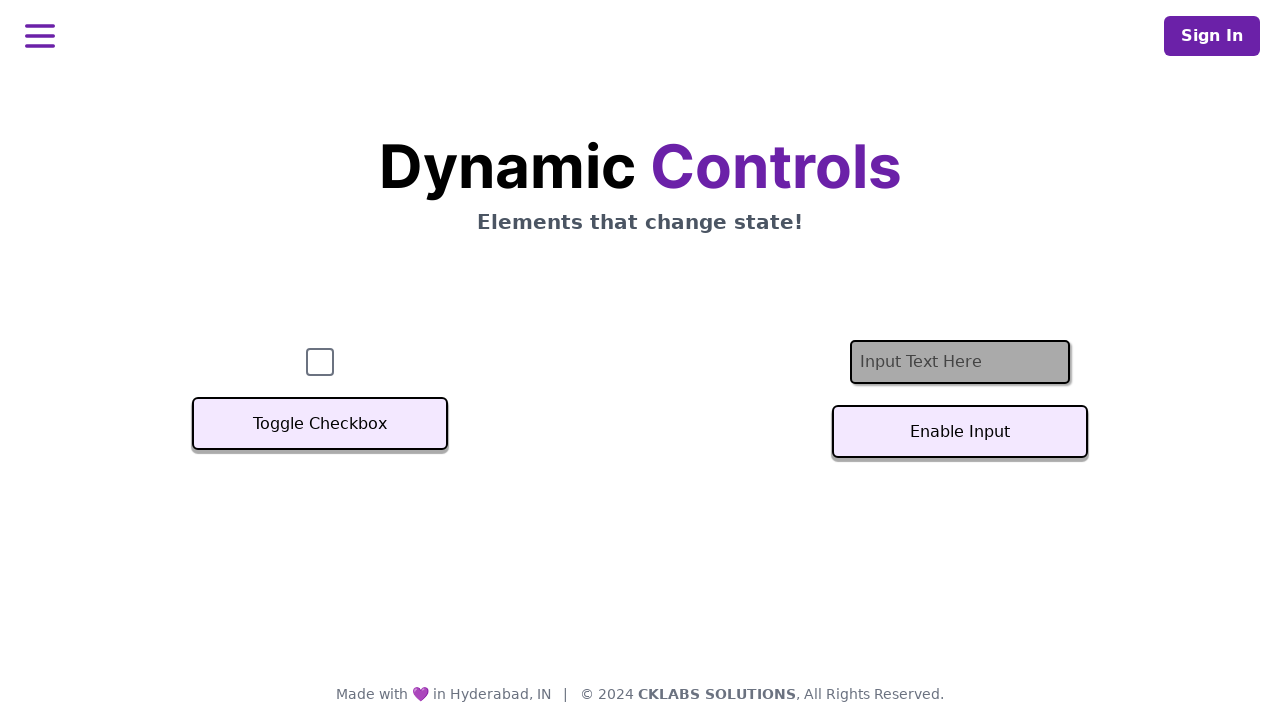

Checked initial text field state - enabled: False
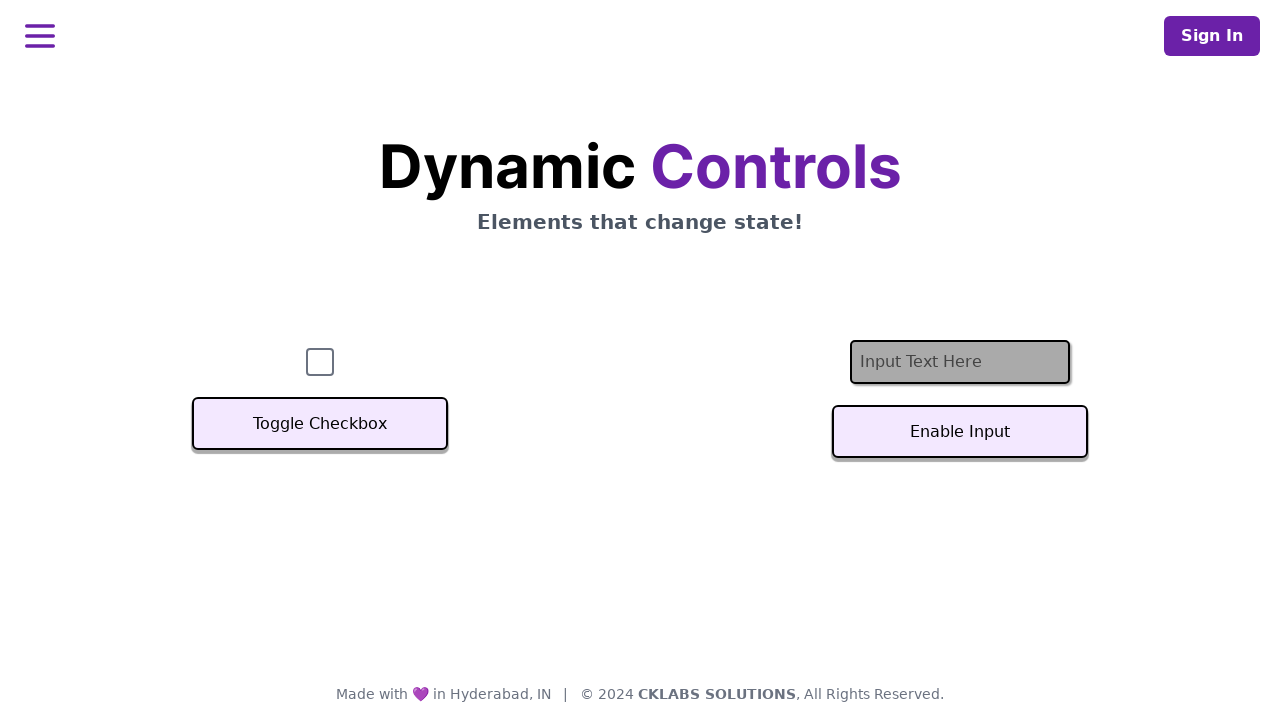

Clicked button to toggle text field enabled status at (960, 432) on button#textInputButton
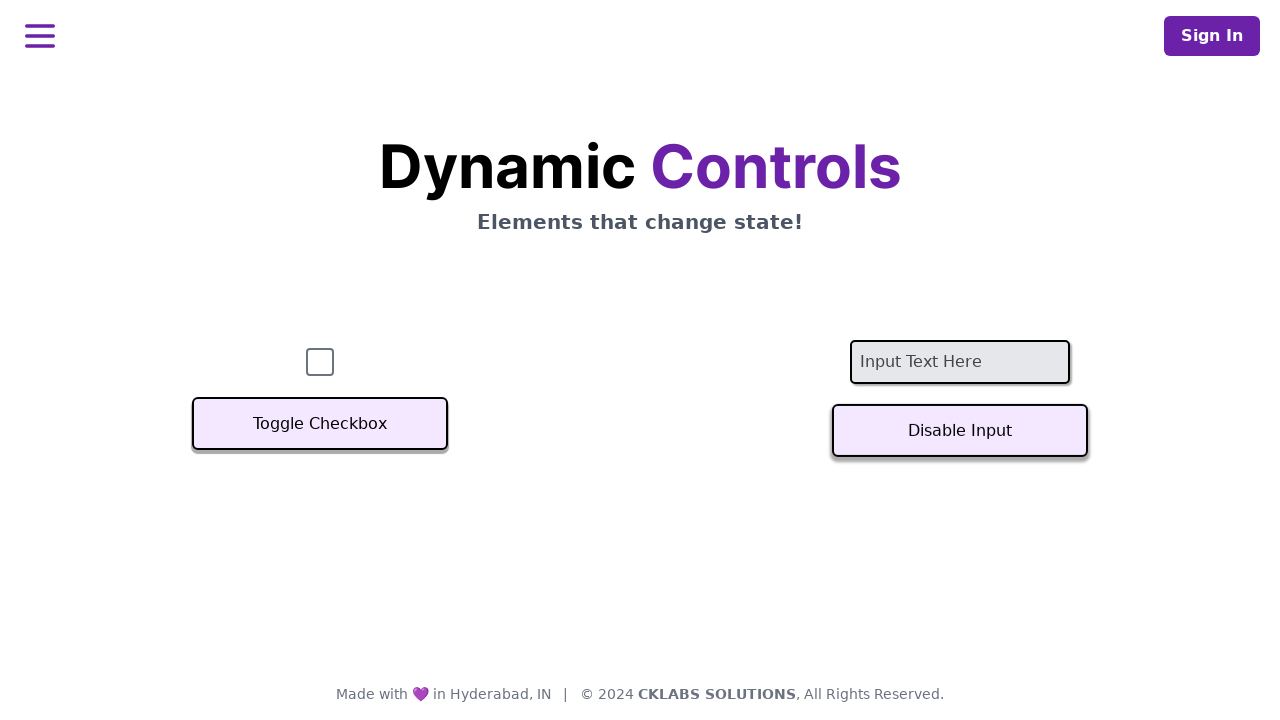

Waited 500ms for text field state change to complete
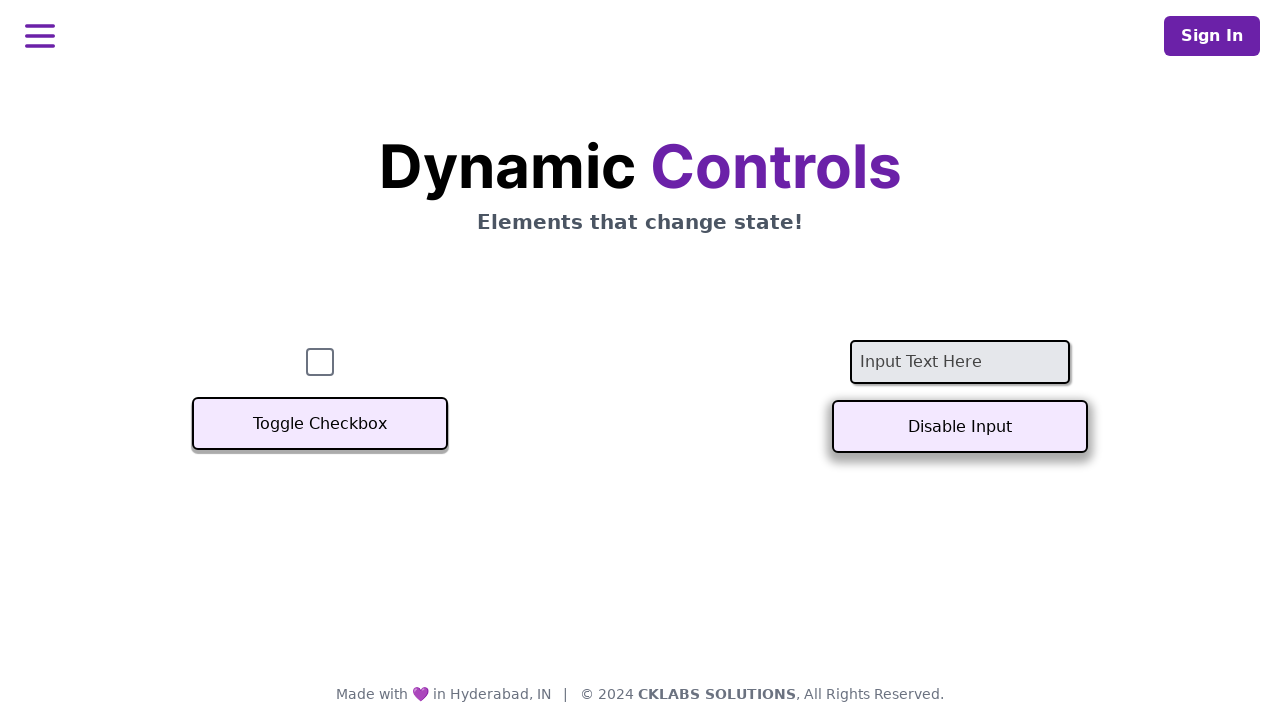

Entered 'Example text' into the text field on input#textInput
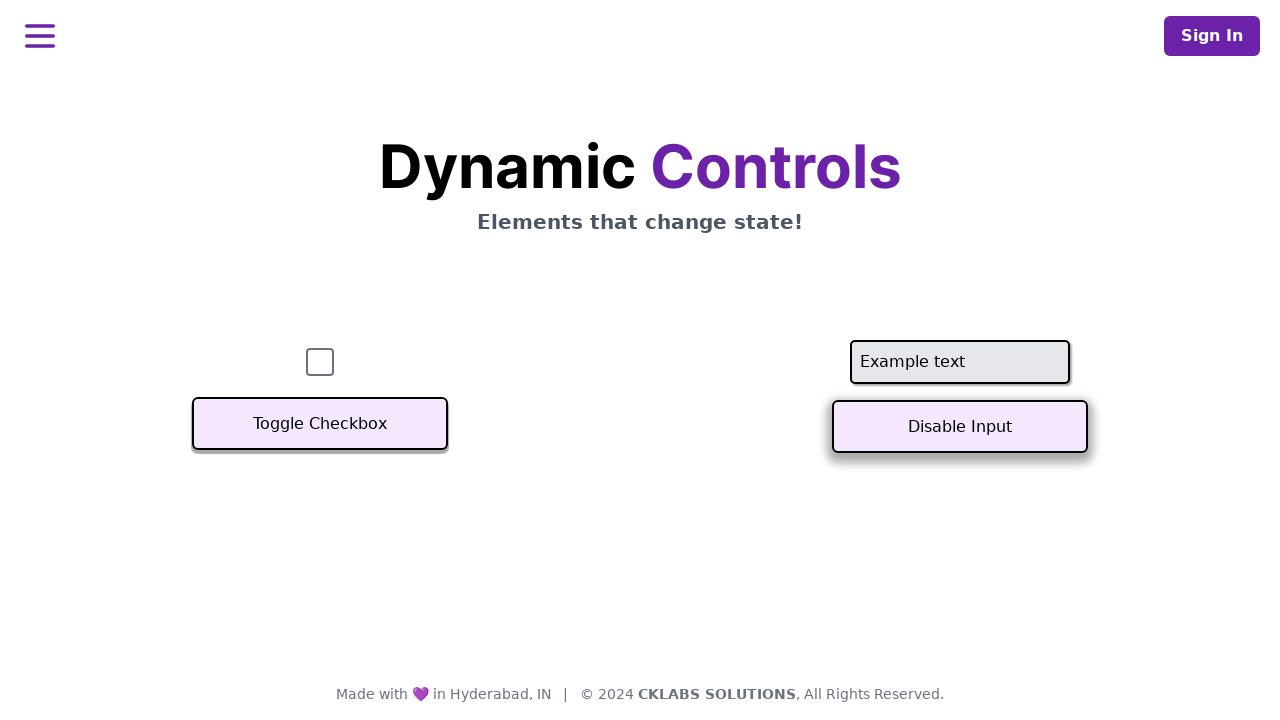

Verified that 'Example text' was successfully entered into the field
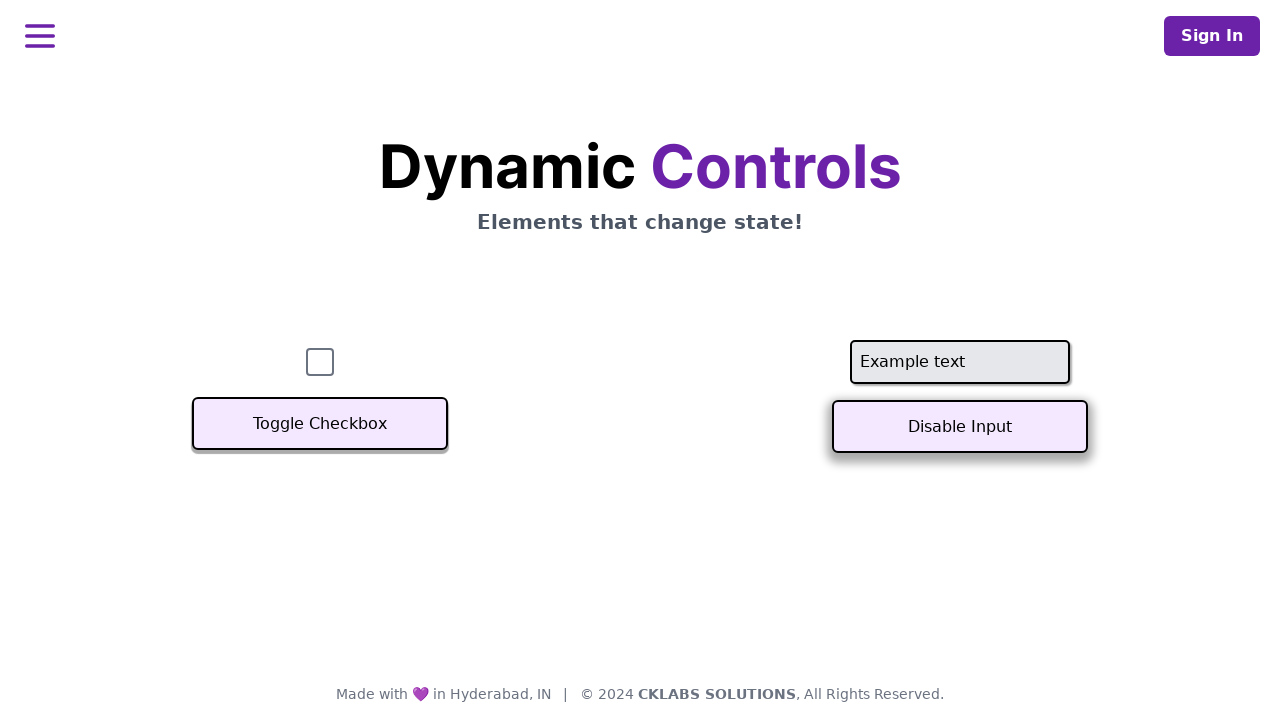

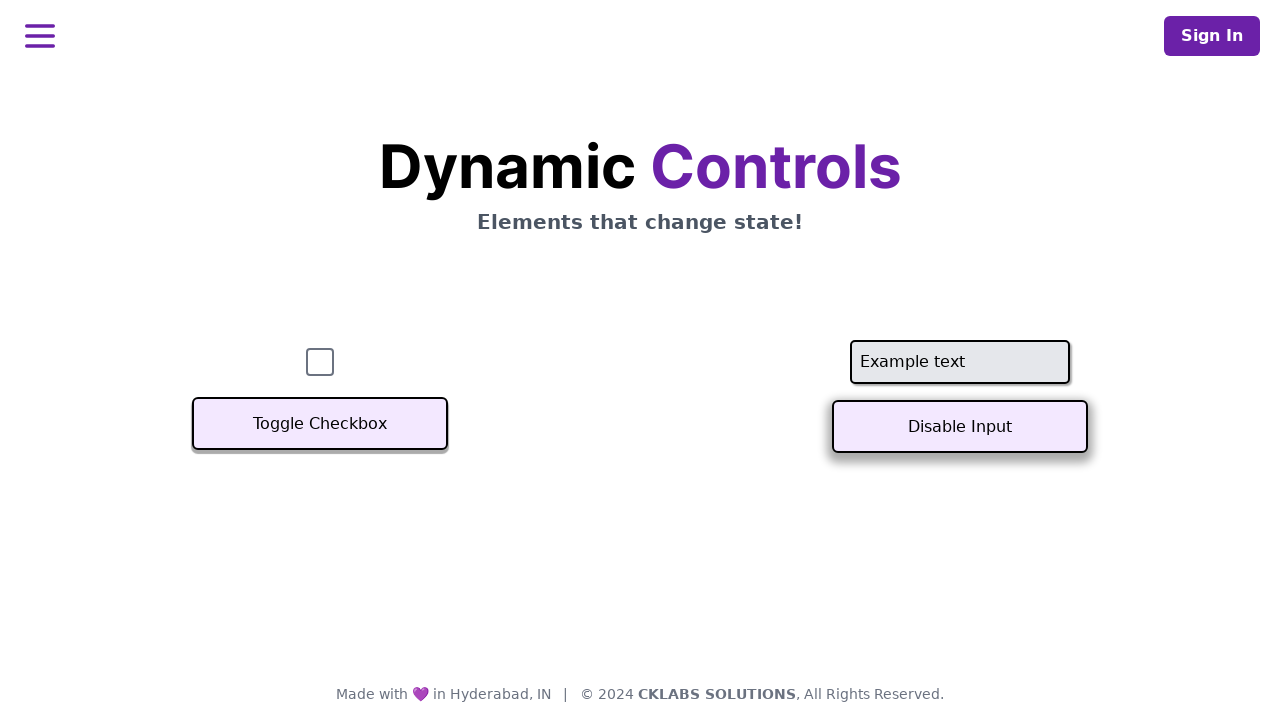